Launches the One8 website and verifies it loads successfully

Starting URL: https://www.one8.com/

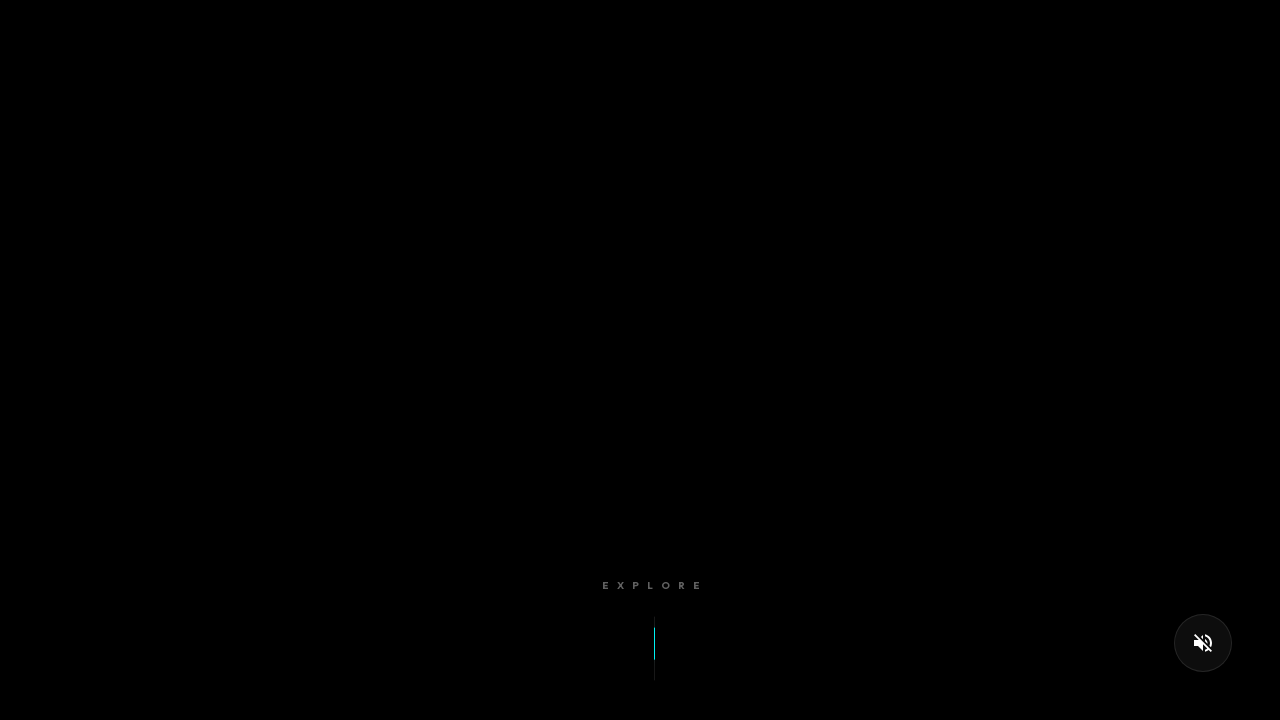

Waited for One8 website to load (domcontentloaded state)
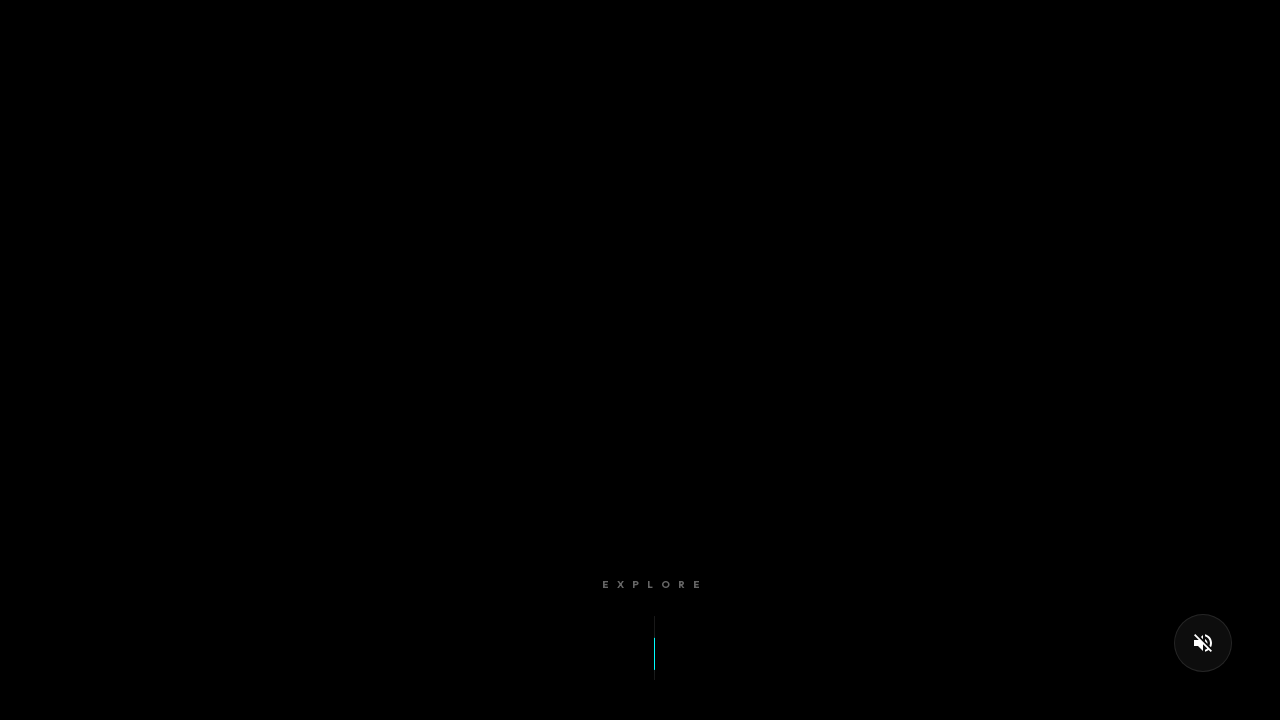

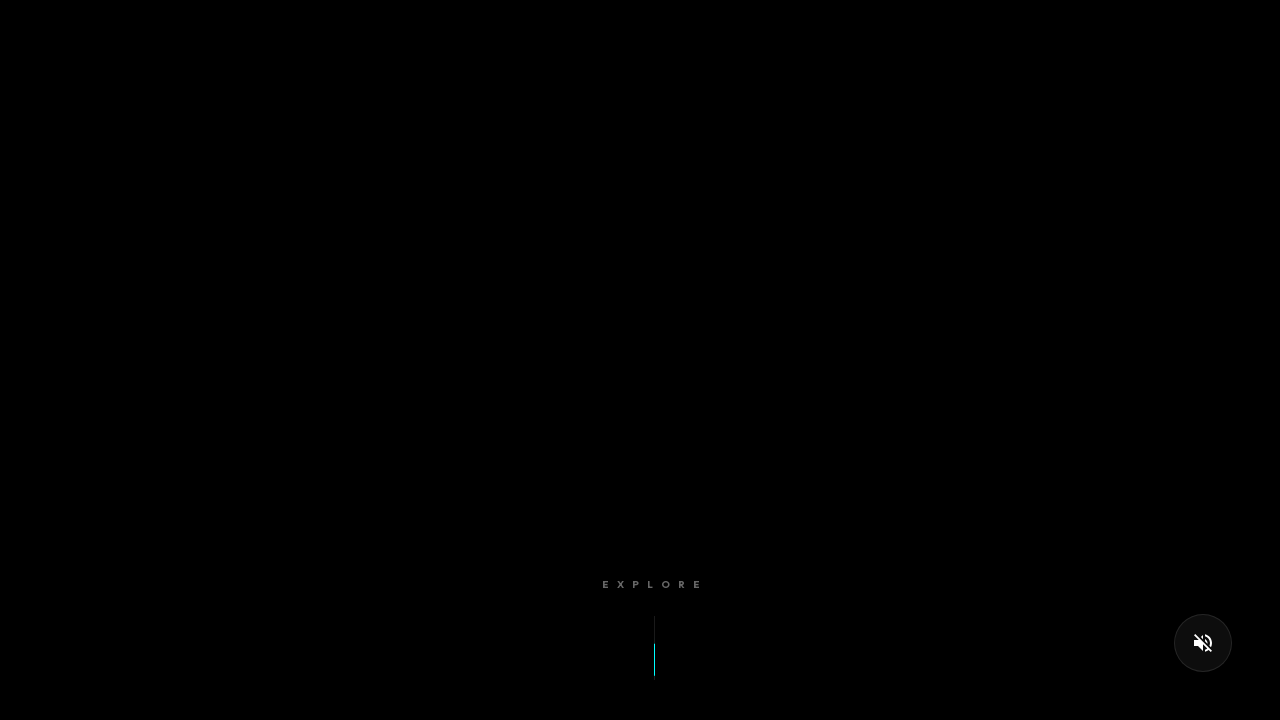